Tests A/B test opt-out functionality by visiting the split testing page, adding an opt-out cookie, refreshing, and verifying the page shows "No A/B Test" heading.

Starting URL: http://the-internet.herokuapp.com/abtest

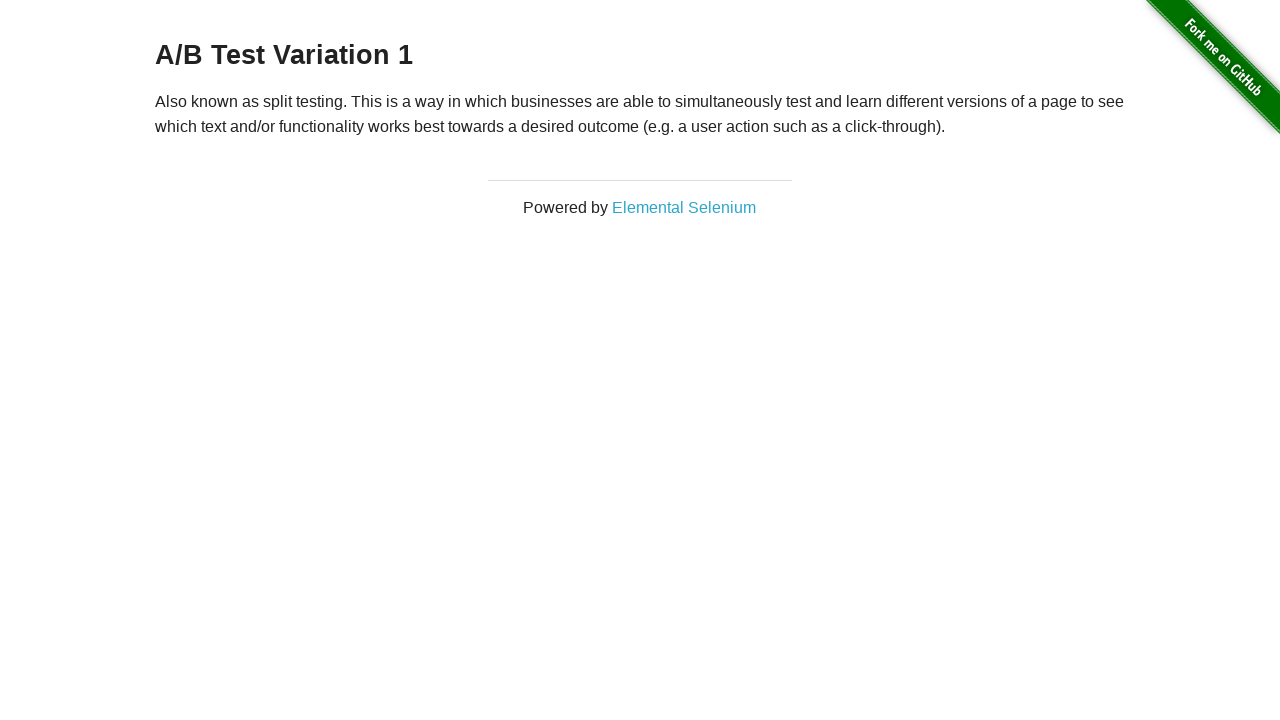

Retrieved initial heading text from A/B test page
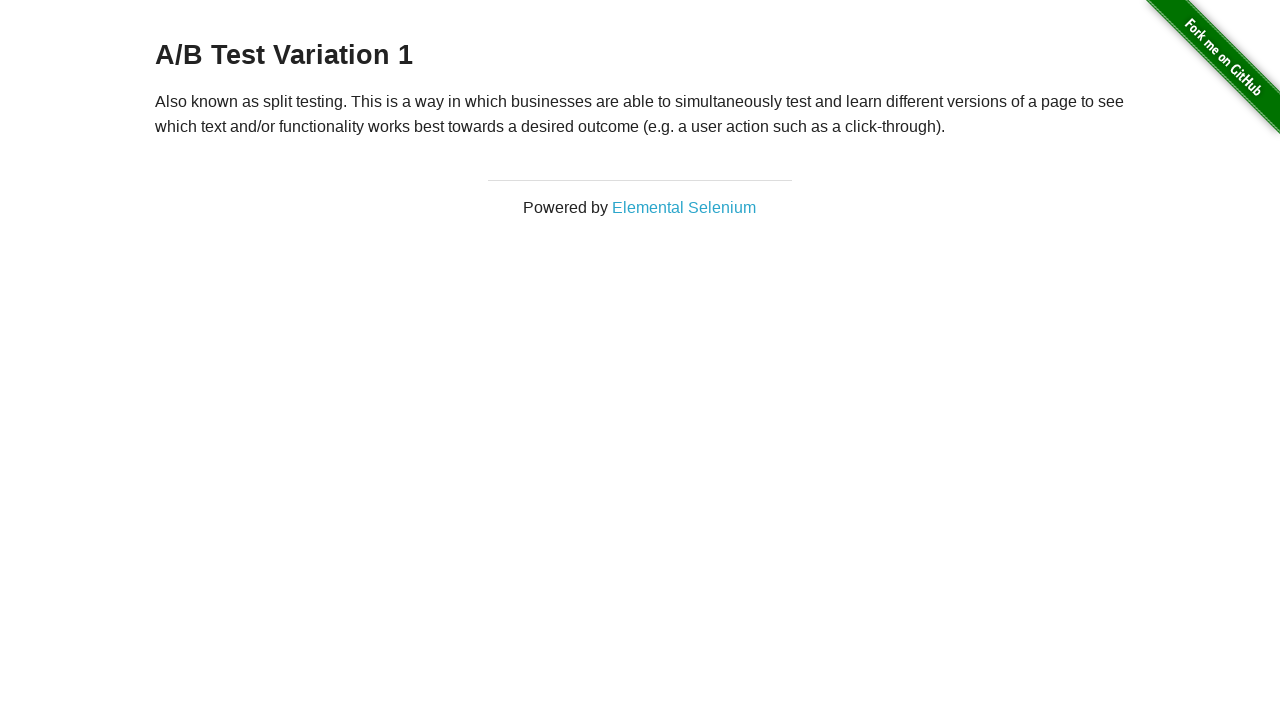

Added optimizelyOptOut cookie to opt out of A/B test
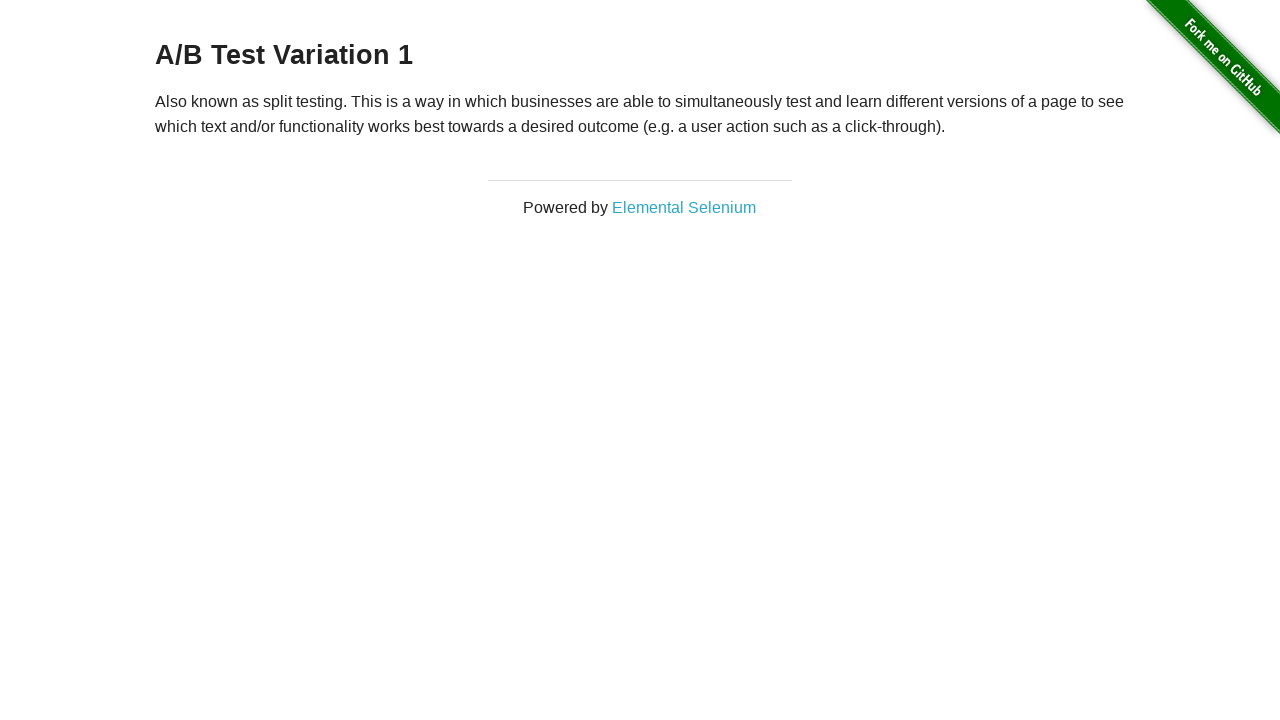

Reloaded page after adding opt-out cookie
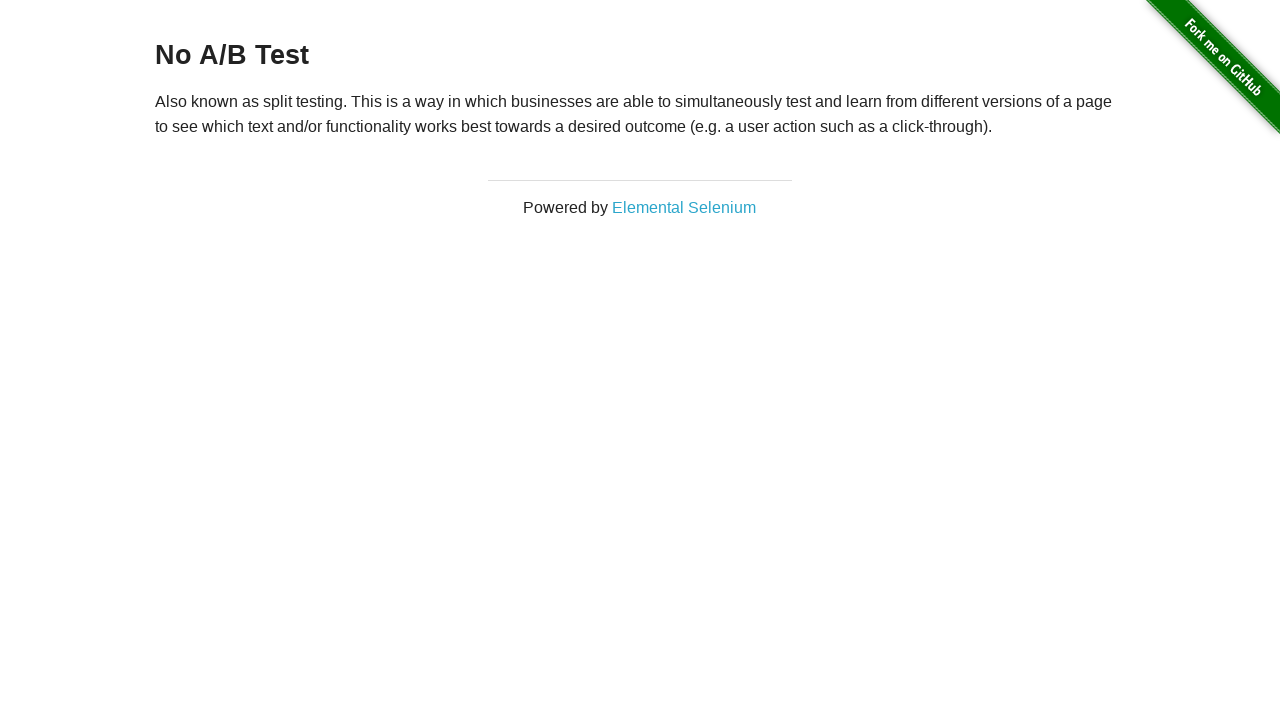

Waited for h3 heading to load
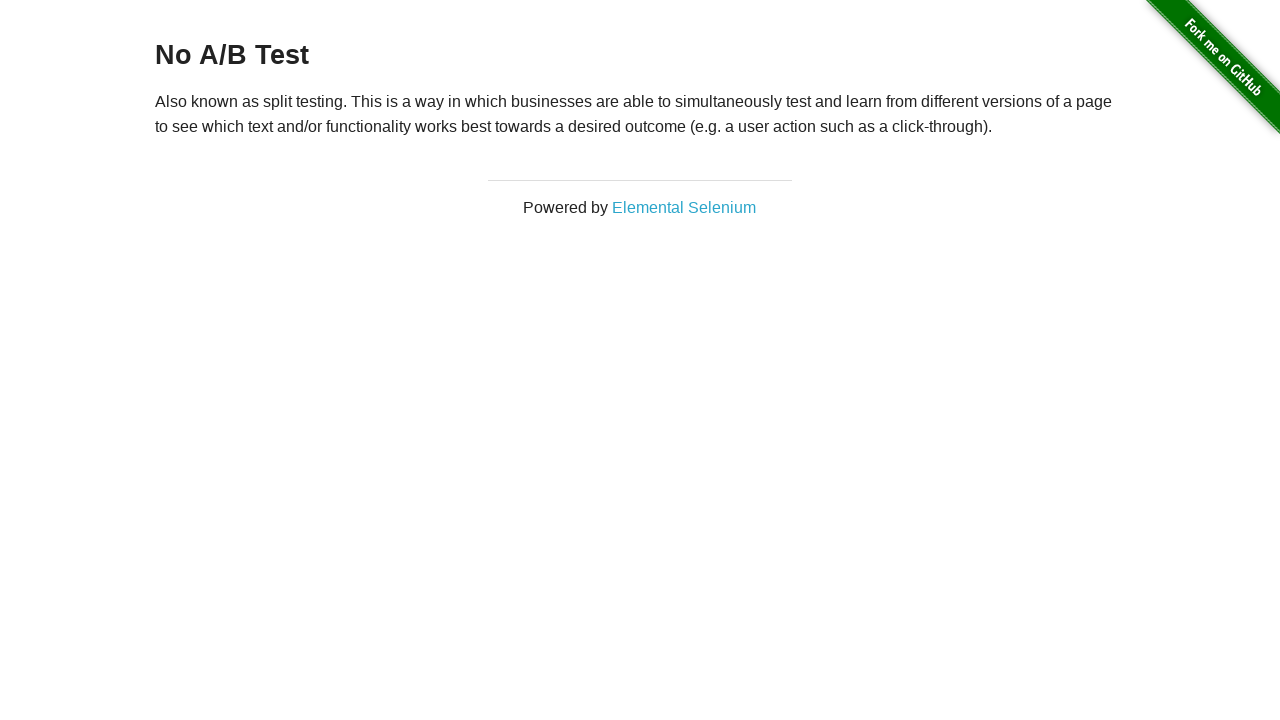

Retrieved final heading text to verify opt-out status
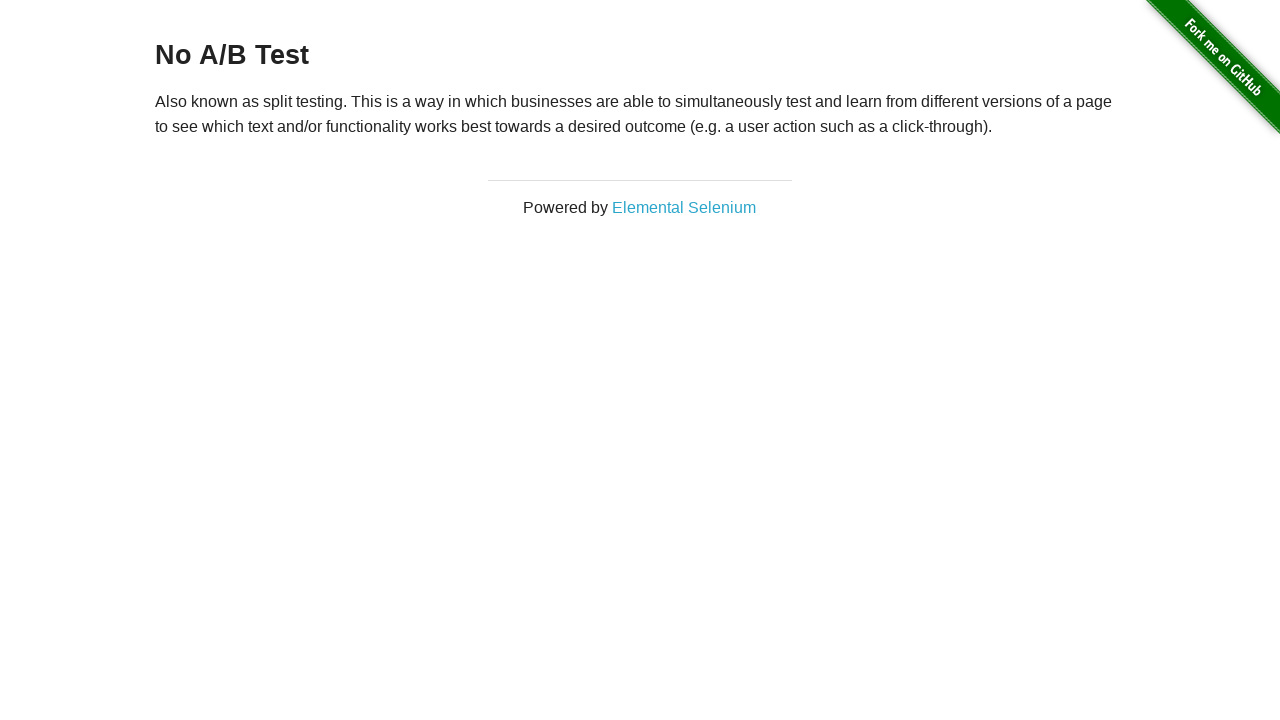

Verified heading displays 'No A/B Test' confirming successful opt-out
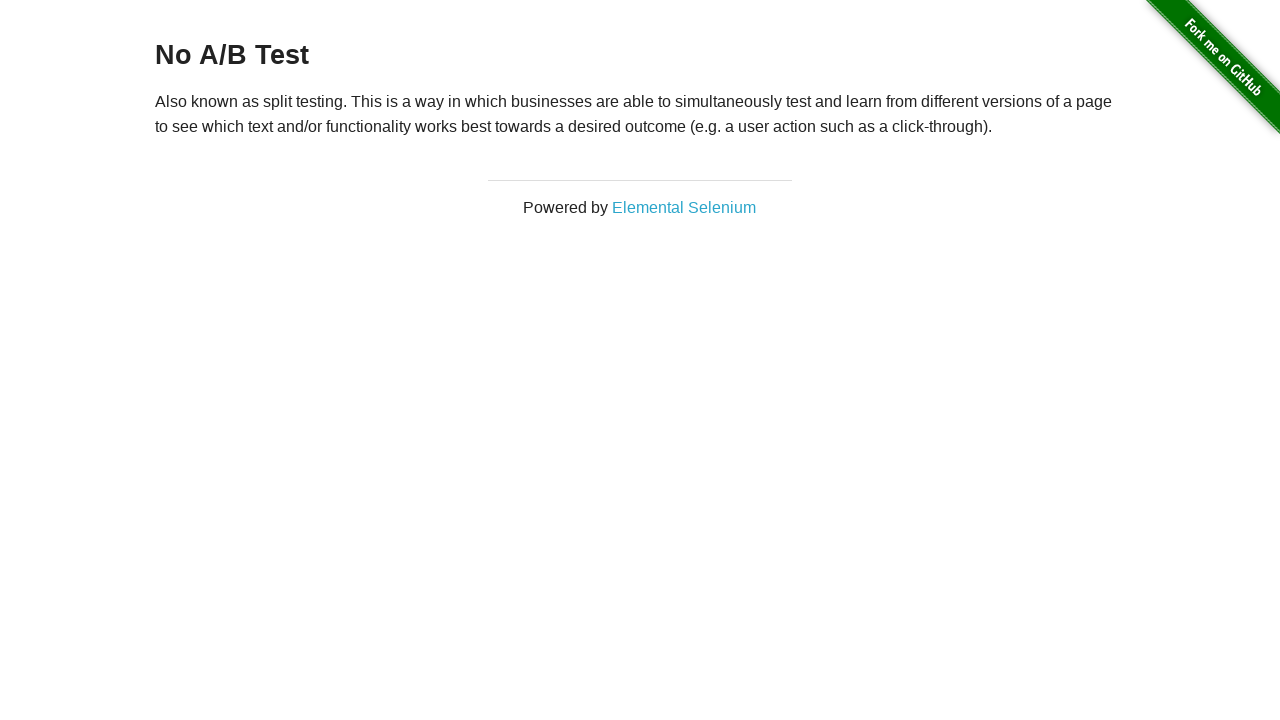

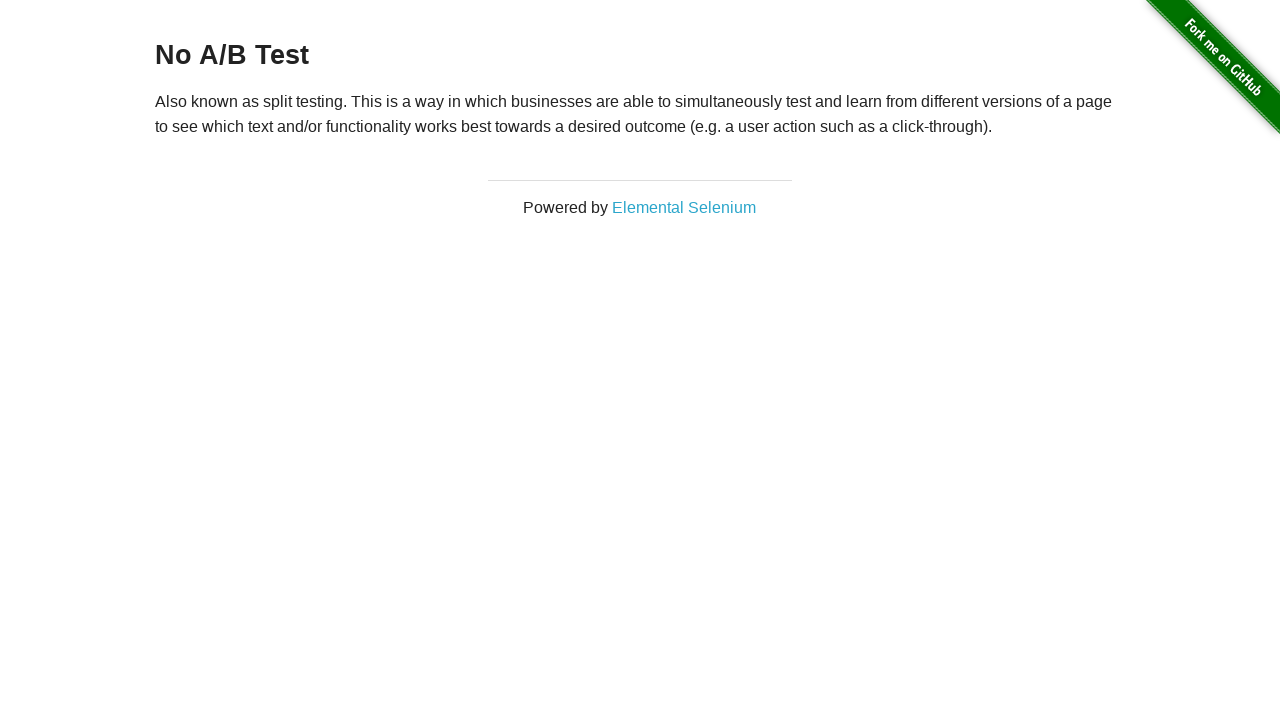